Demonstrates Selenium's relative locators by finding elements relative to other elements (above, below, left of, right of) and interacting with them on a form page

Starting URL: https://rahulshettyacademy.com/angularpractice/

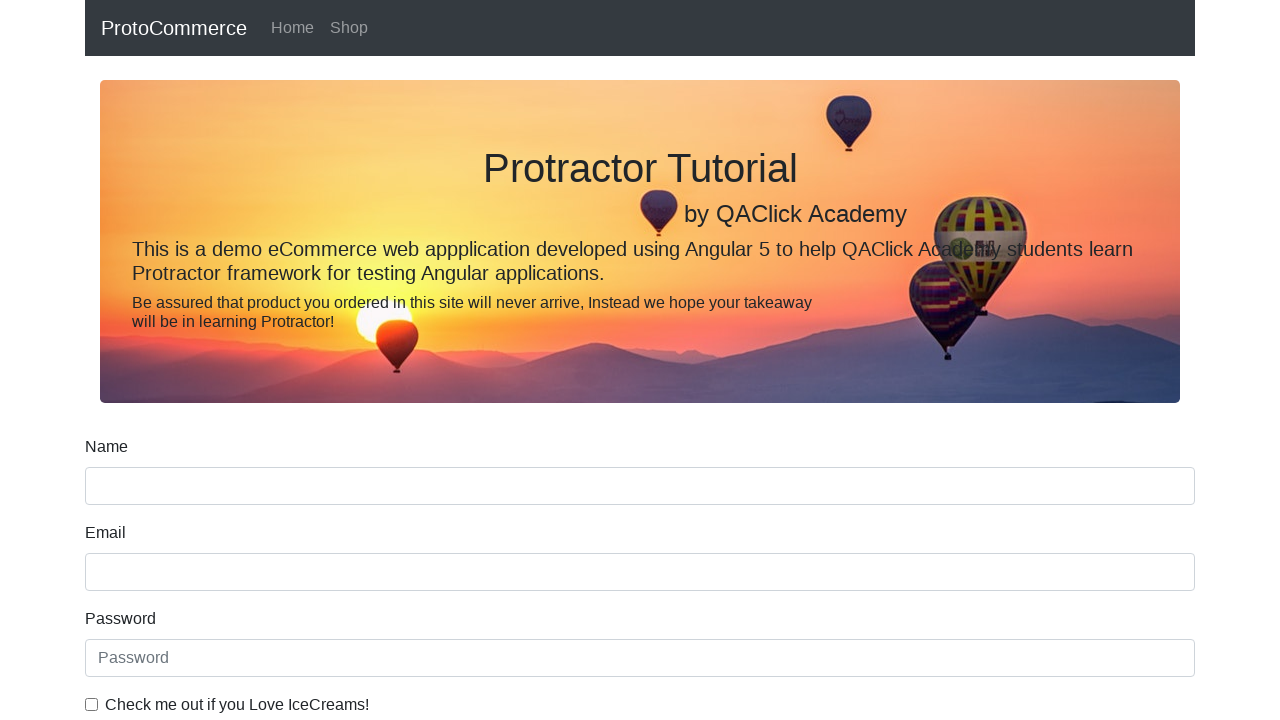

Located name input field with minlength attribute
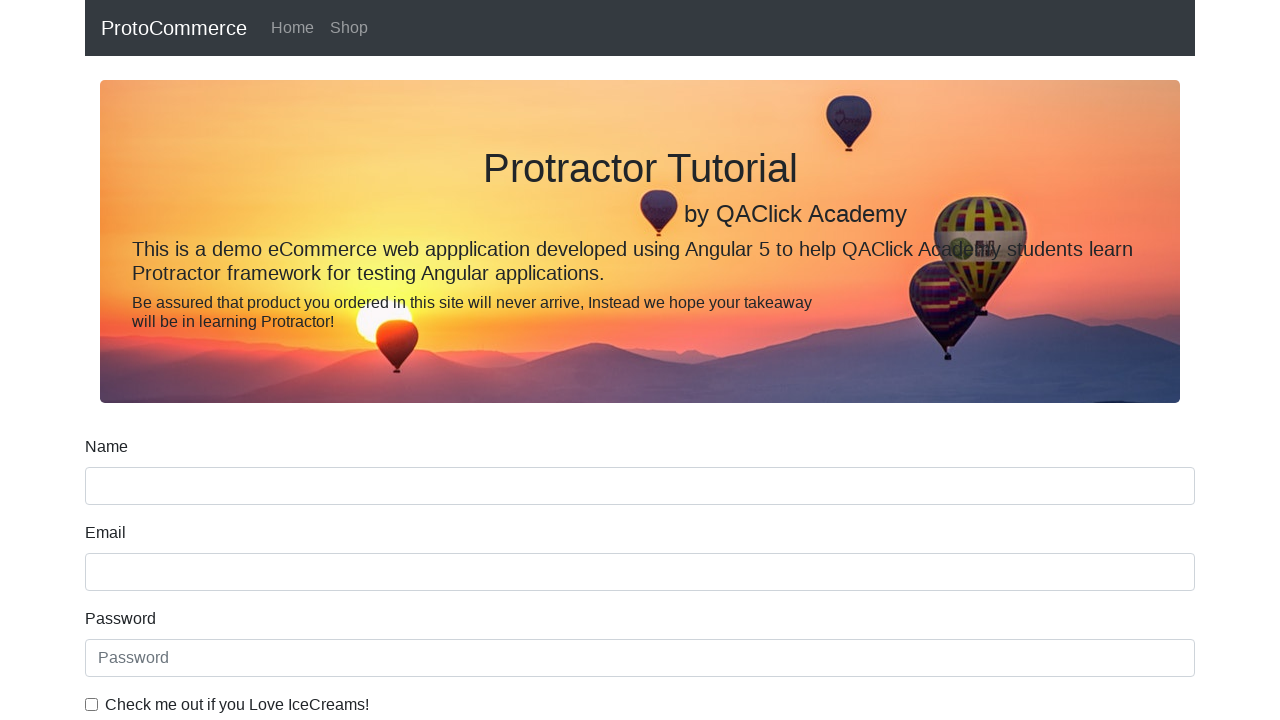

Located label above name field
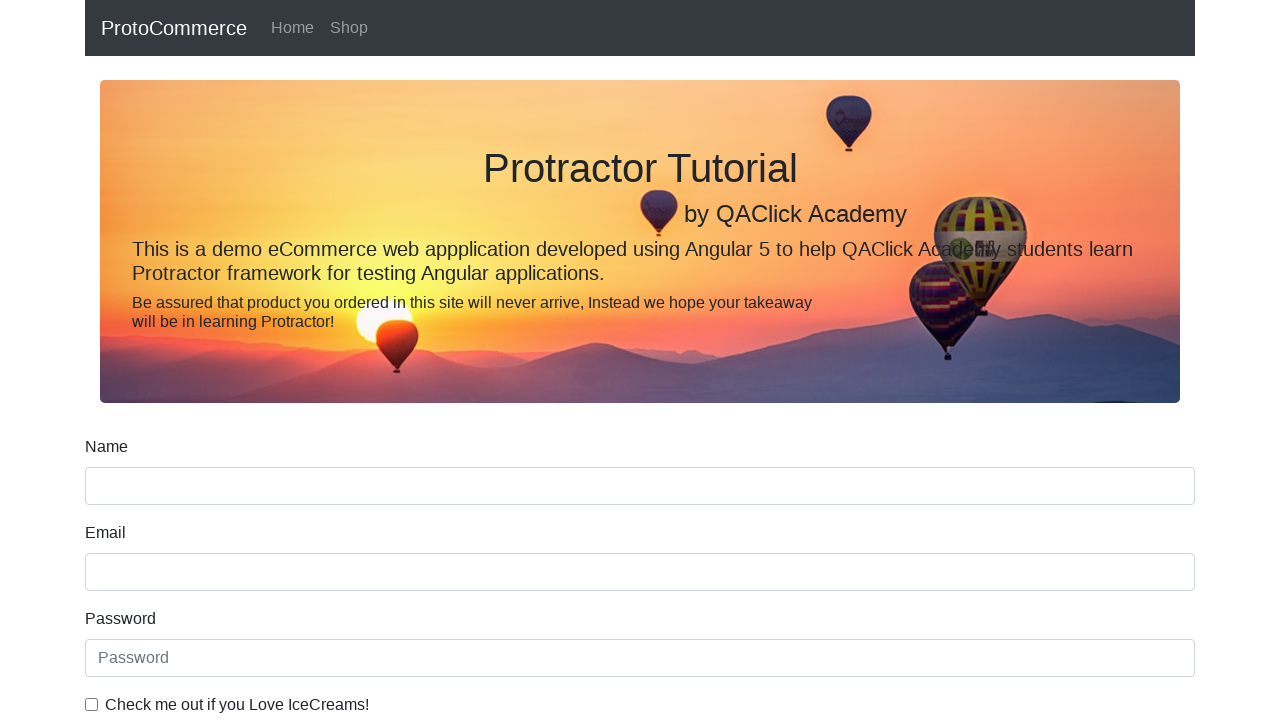

Retrieved and printed text content of name label
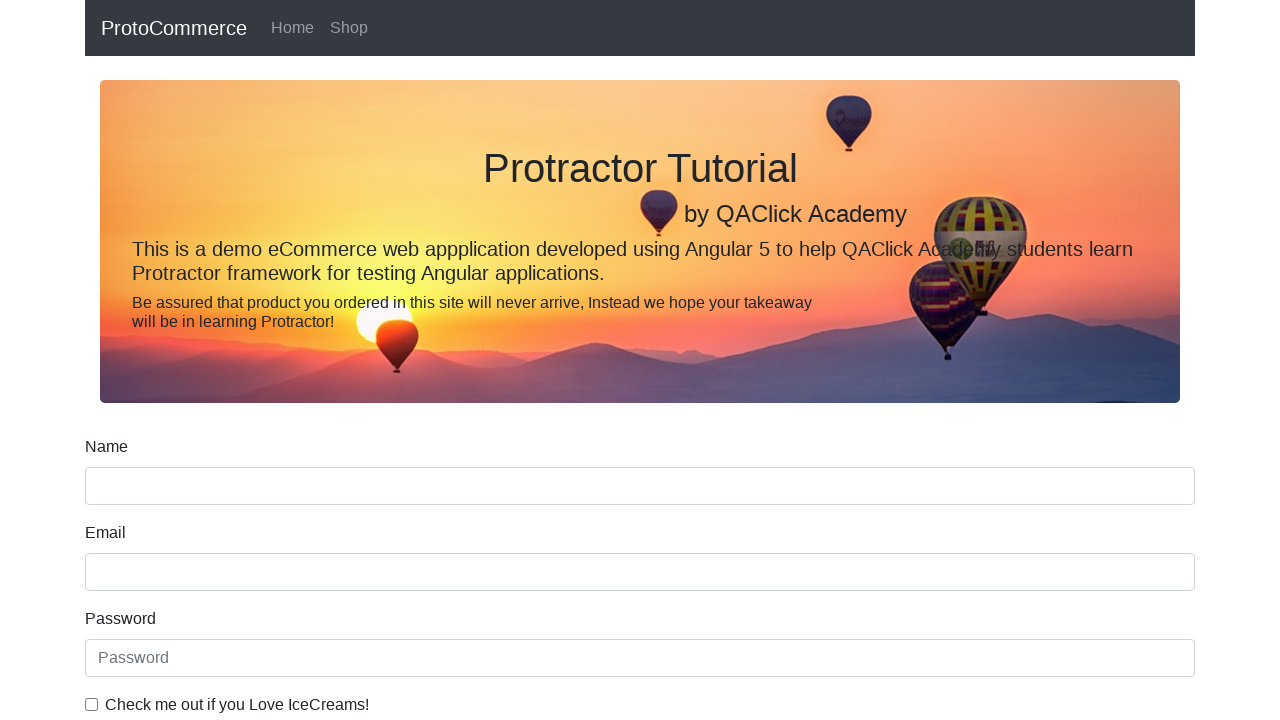

Located email input field
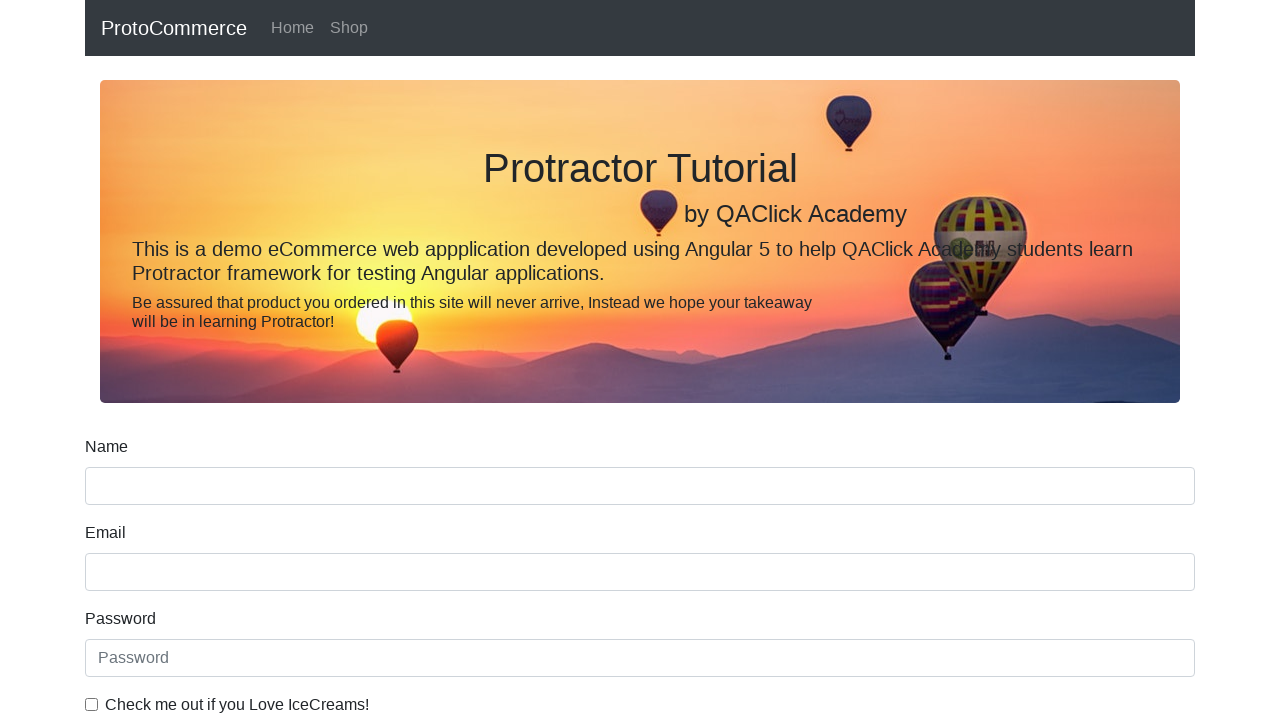

Located label below email field (Password label)
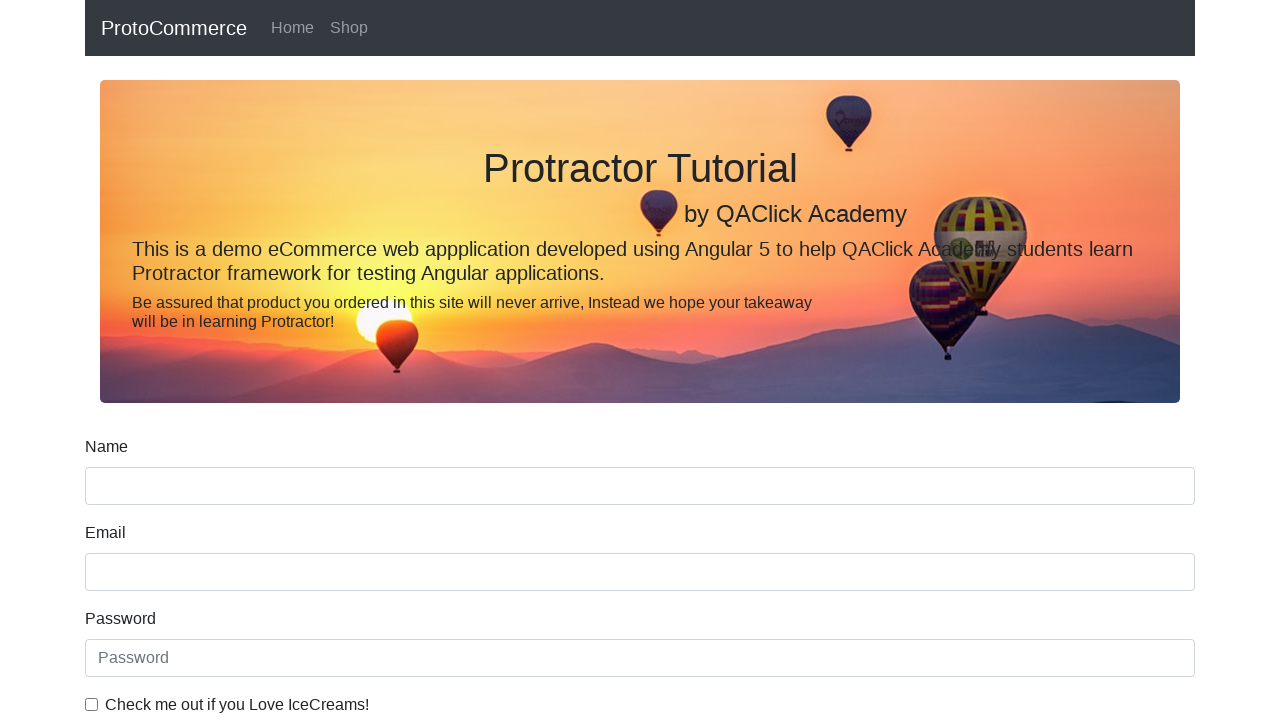

Retrieved and printed text content of password label
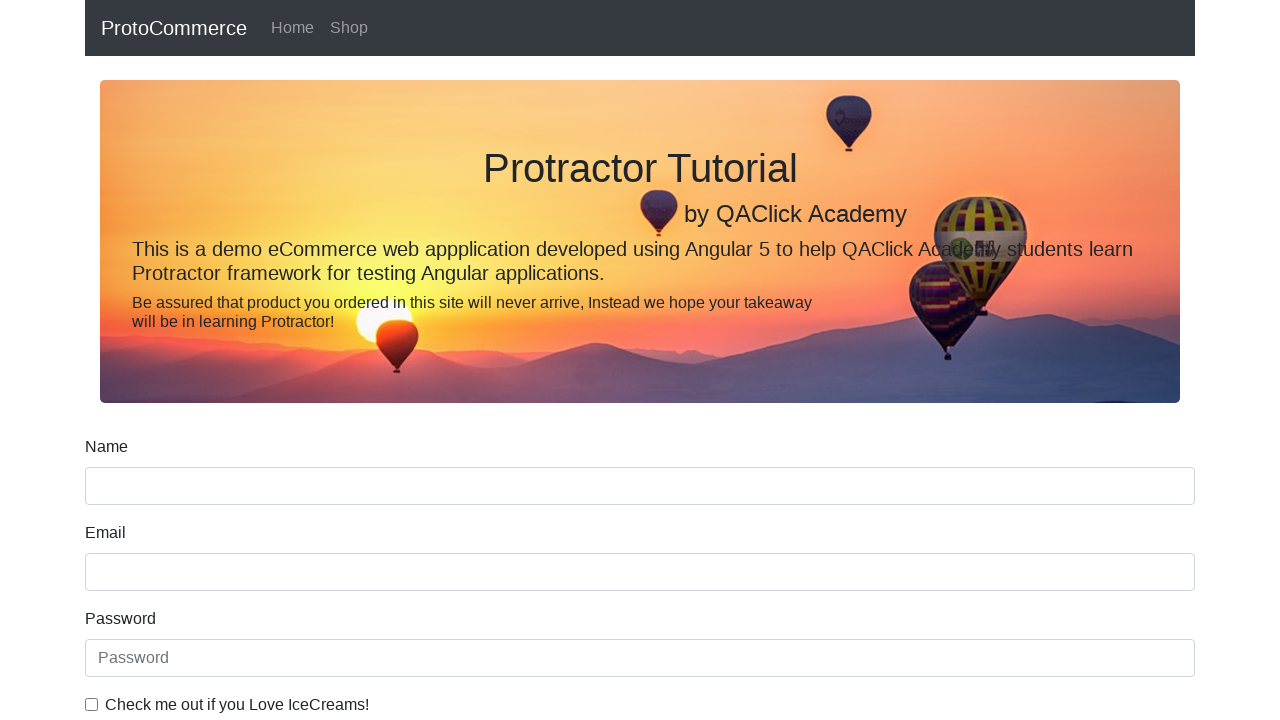

Located ice cream checkbox label
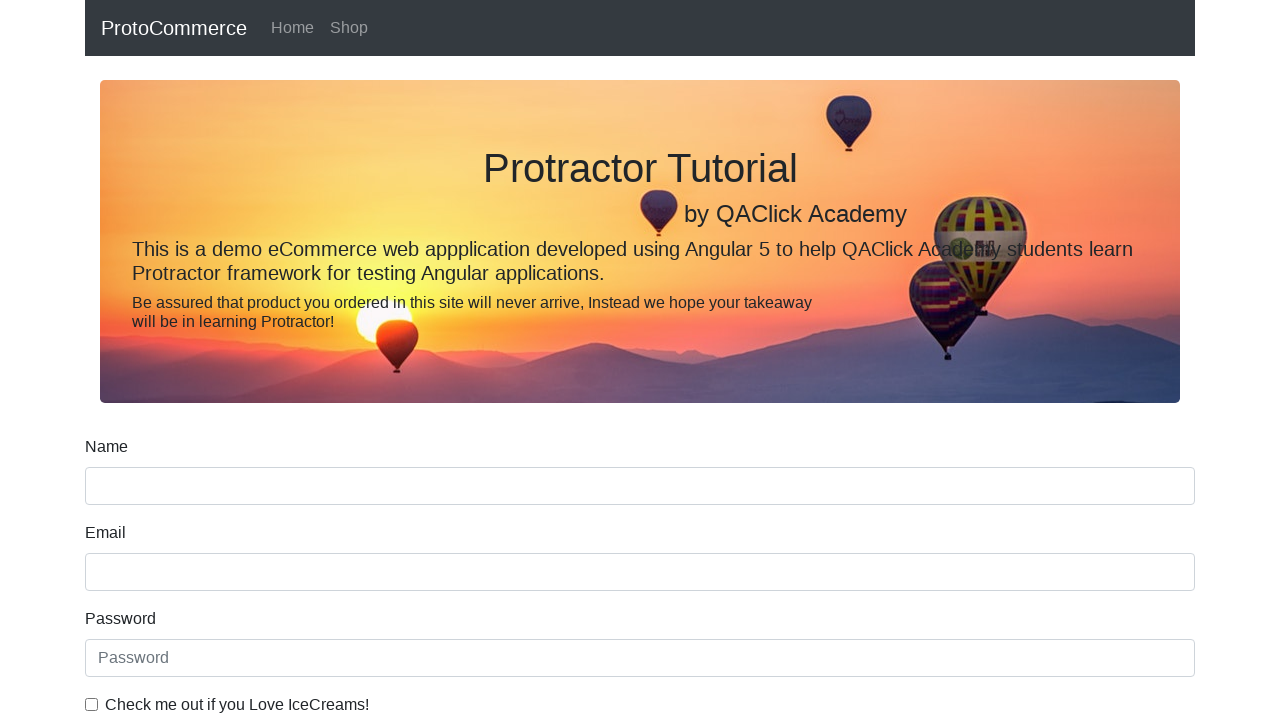

Clicked ice cream checkbox at (92, 704) on input[type='checkbox'][id='exampleCheck1']
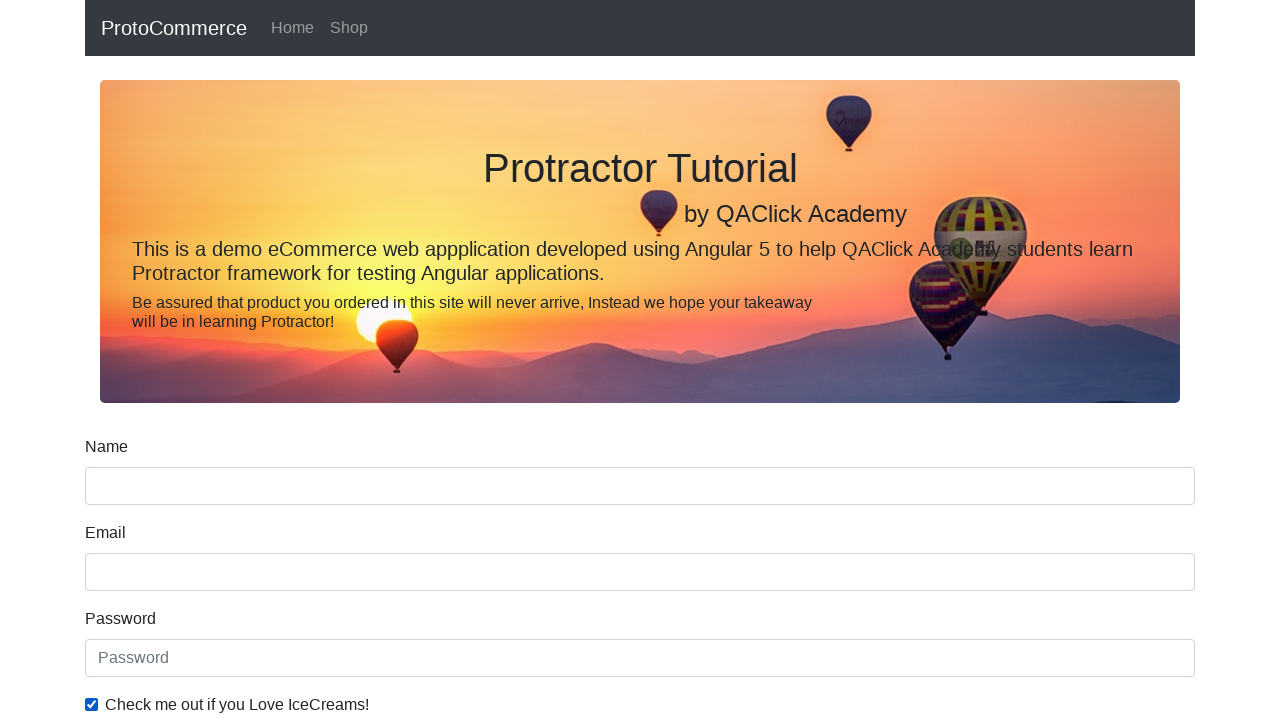

Located first inline radio button
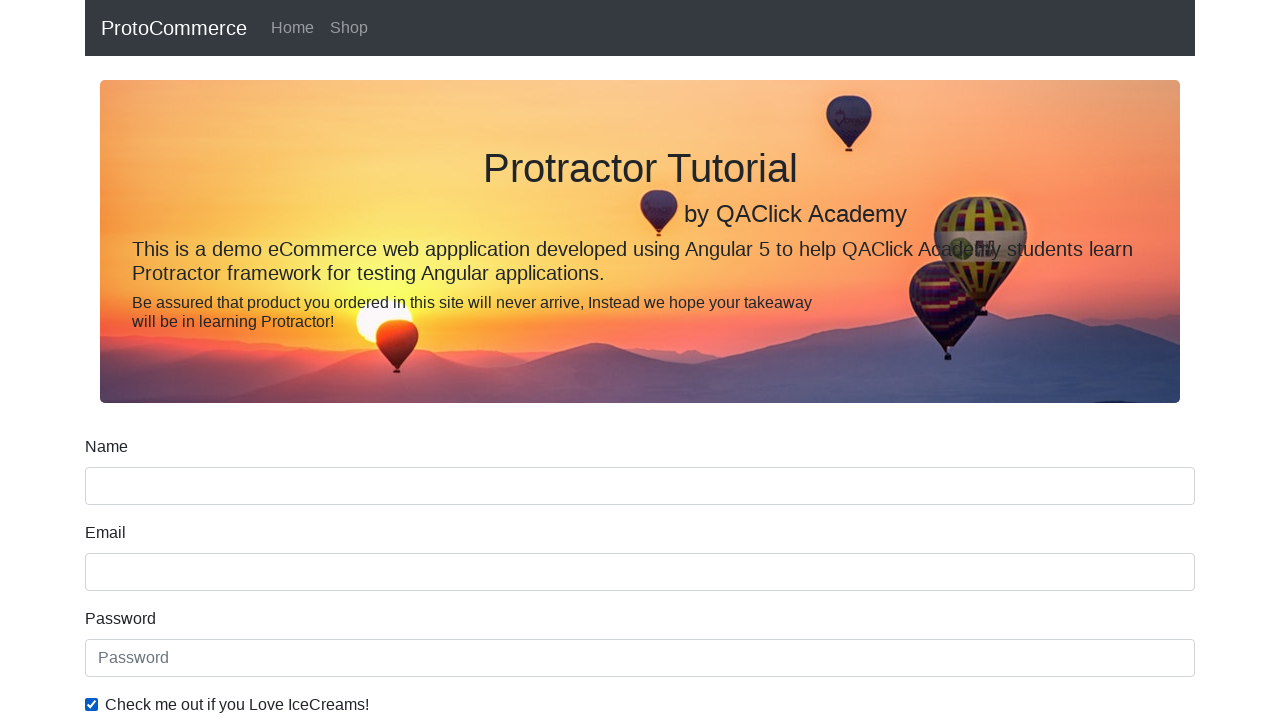

Located Student label to the right of first radio button
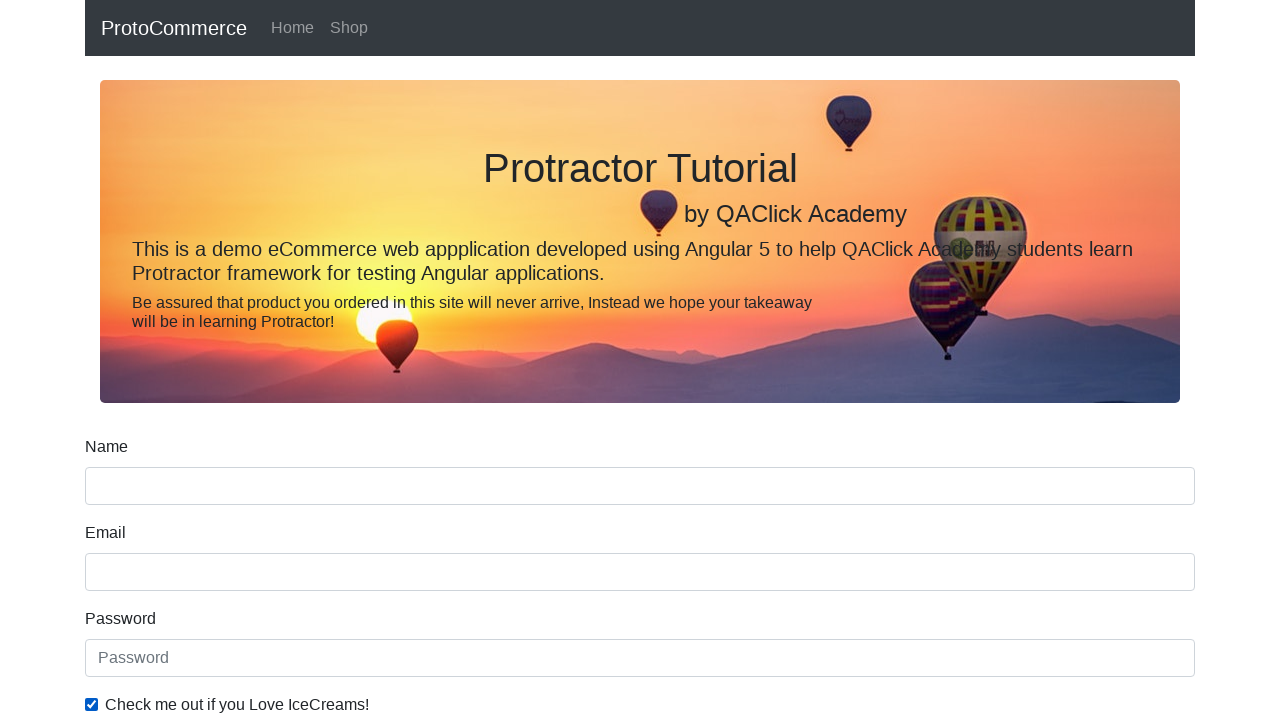

Retrieved and printed text content of Student label
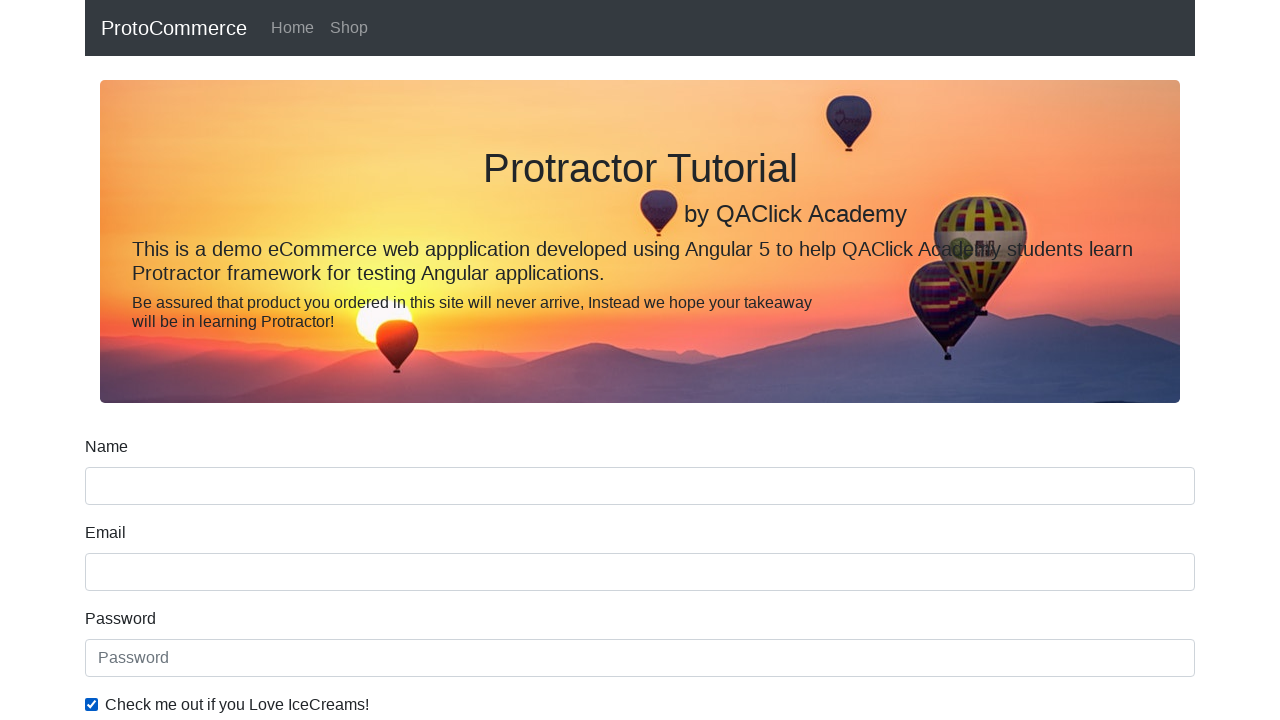

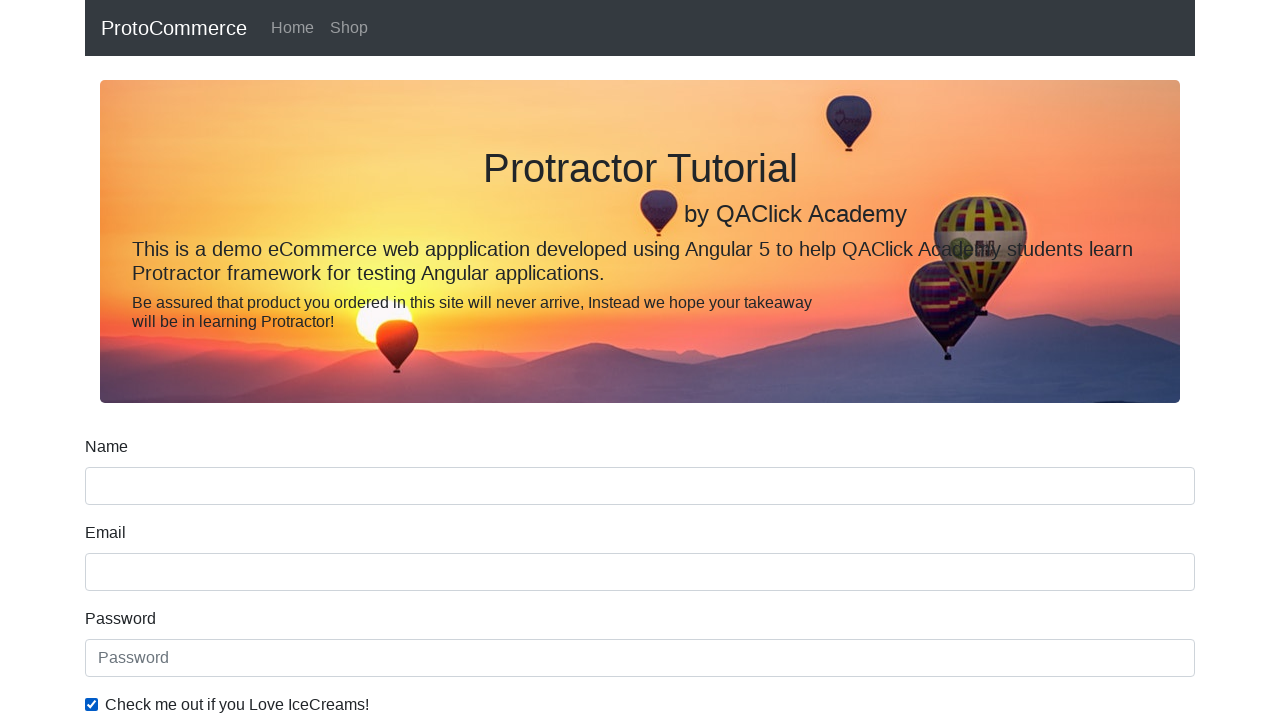